Tests multi-window functionality by opening a new window, navigating to a second site to get course name text, switching back to the parent window, and filling a form field with the extracted text

Starting URL: https://rahulshettyacademy.com/angularpractice/

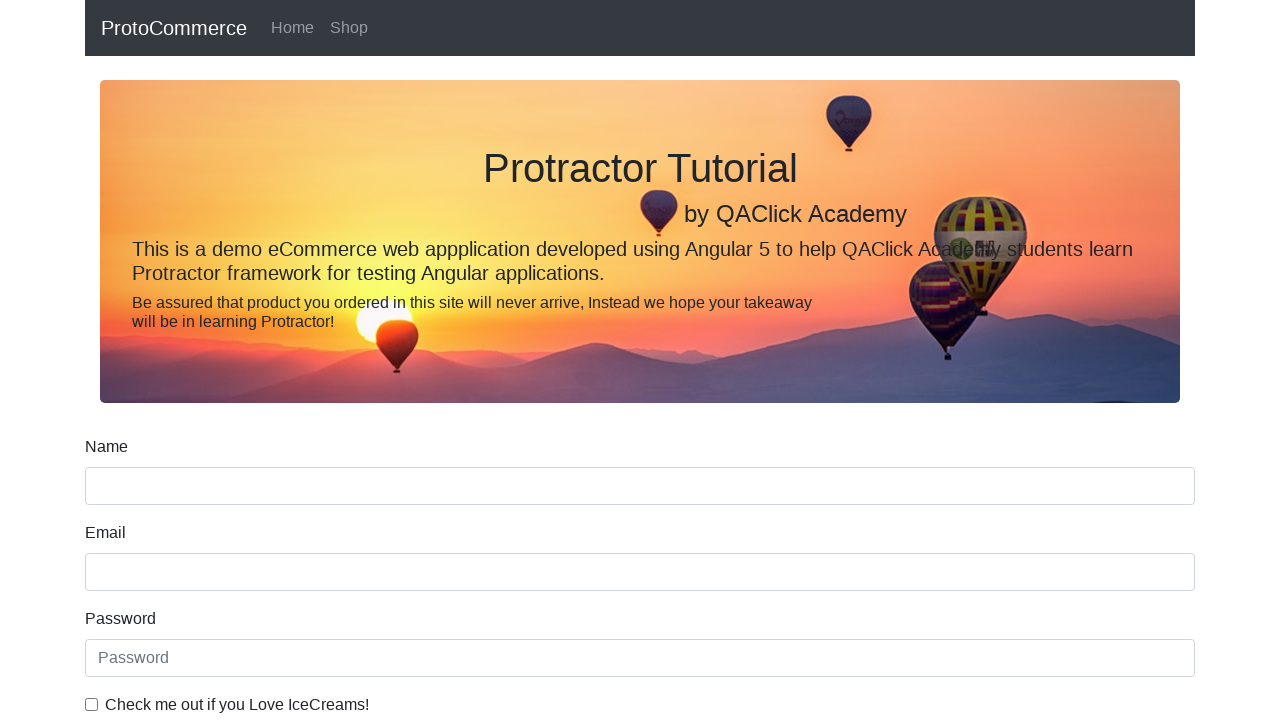

Opened a new page/window
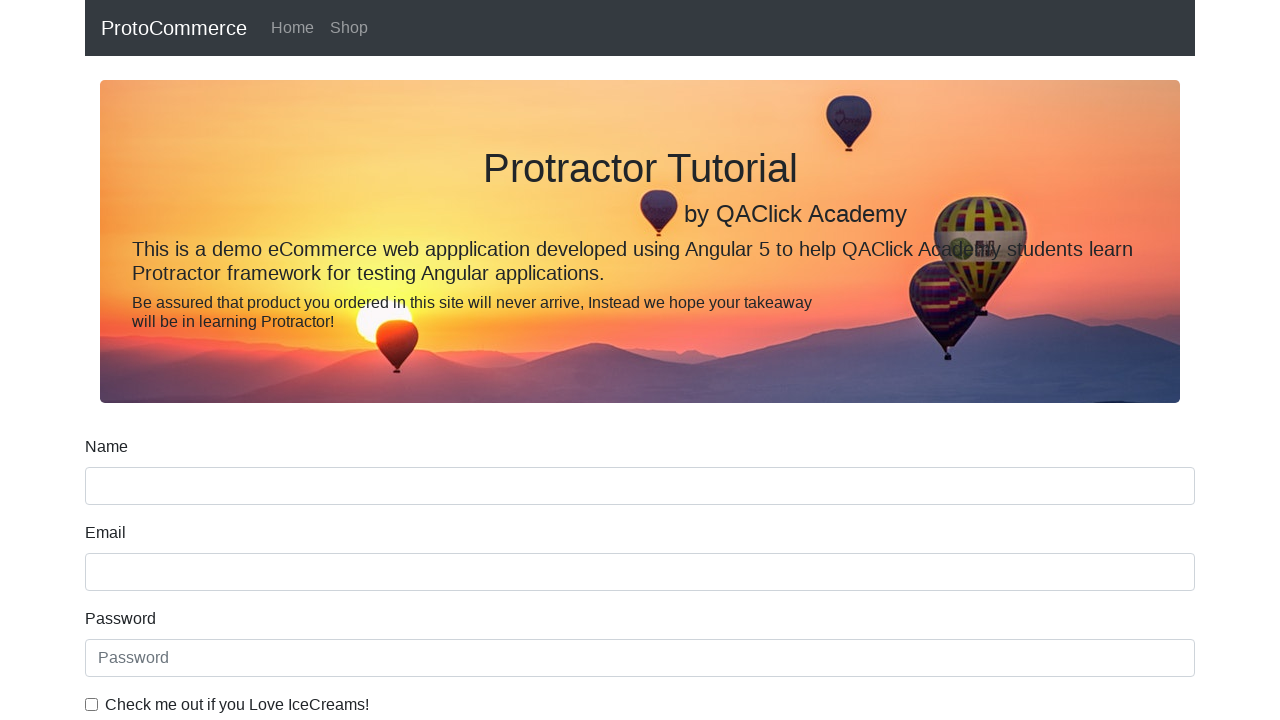

Navigated new page to https://rahulshettyacademy.com/
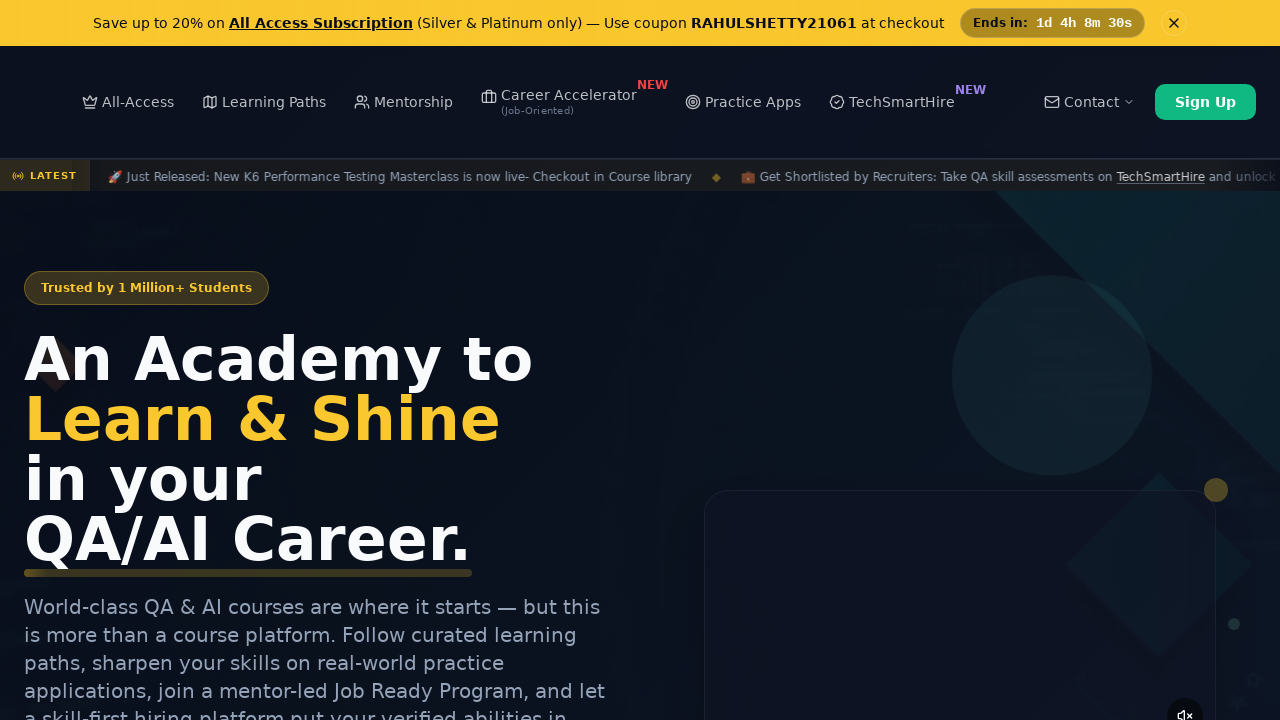

Located all course links on the second page
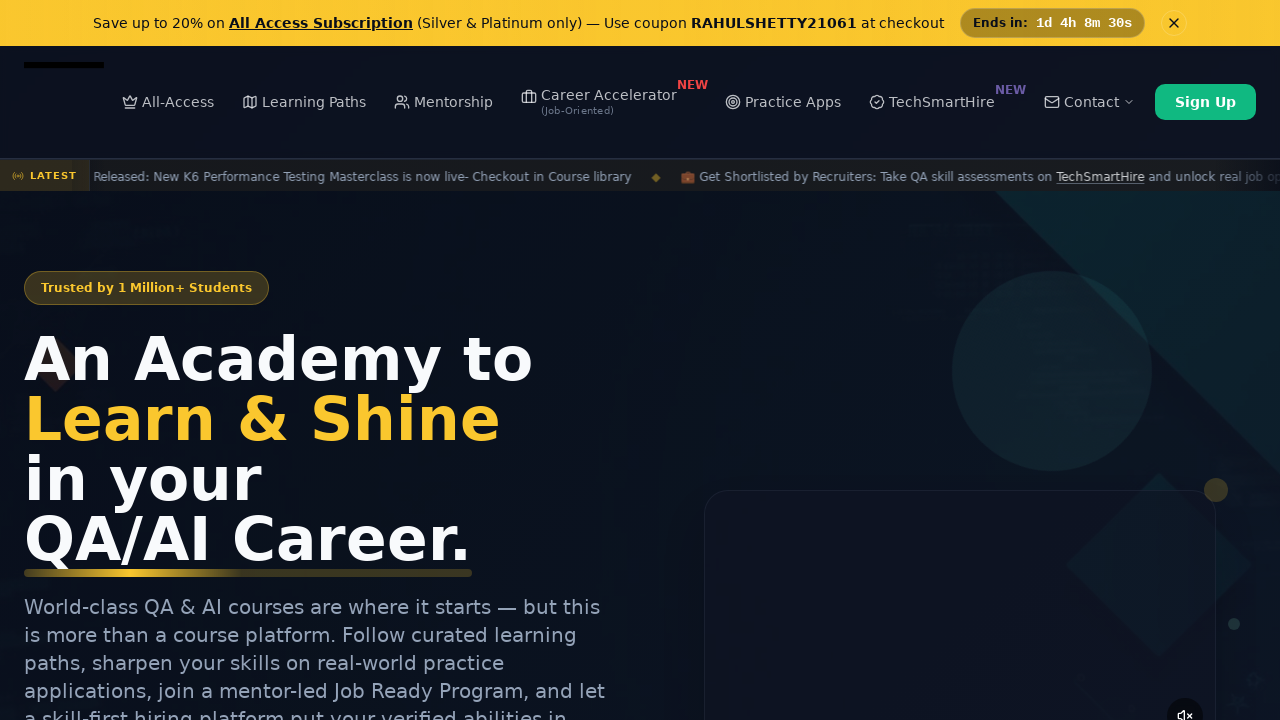

Extracted course name text: 'Playwright Testing' from second course link
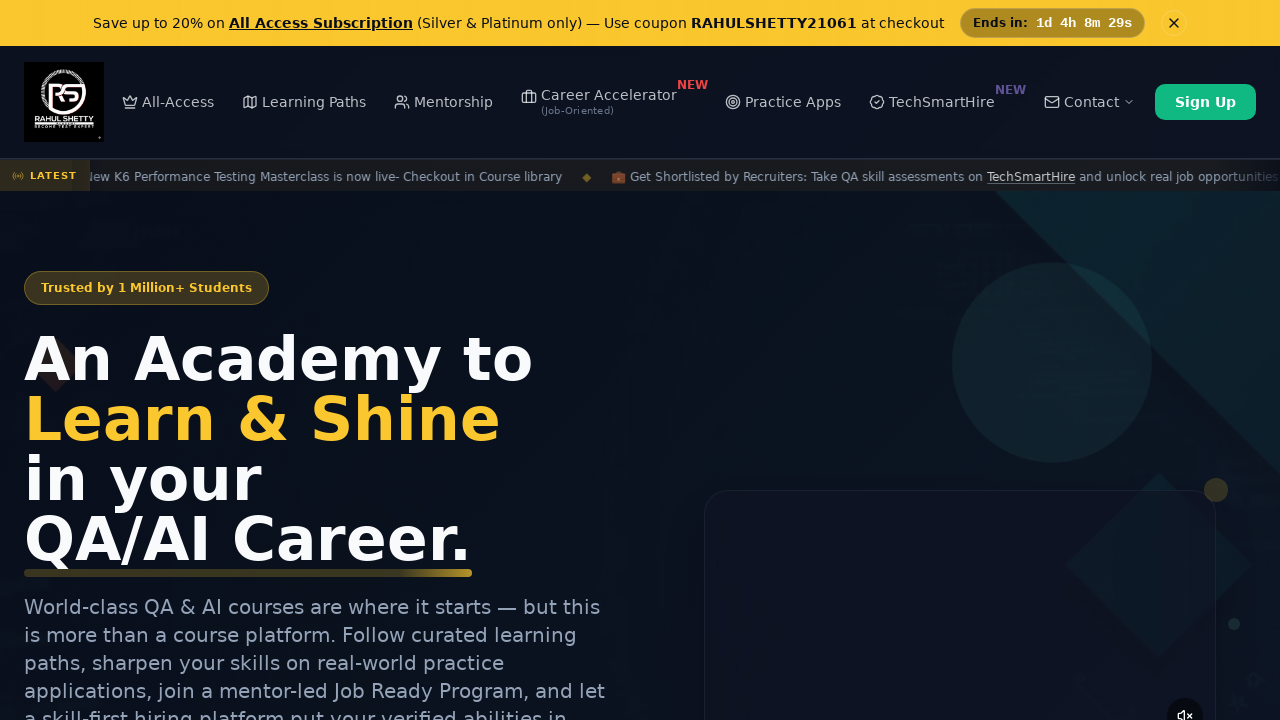

Switched back to parent window and filled name field with extracted course name: 'Playwright Testing' on input[name='name']
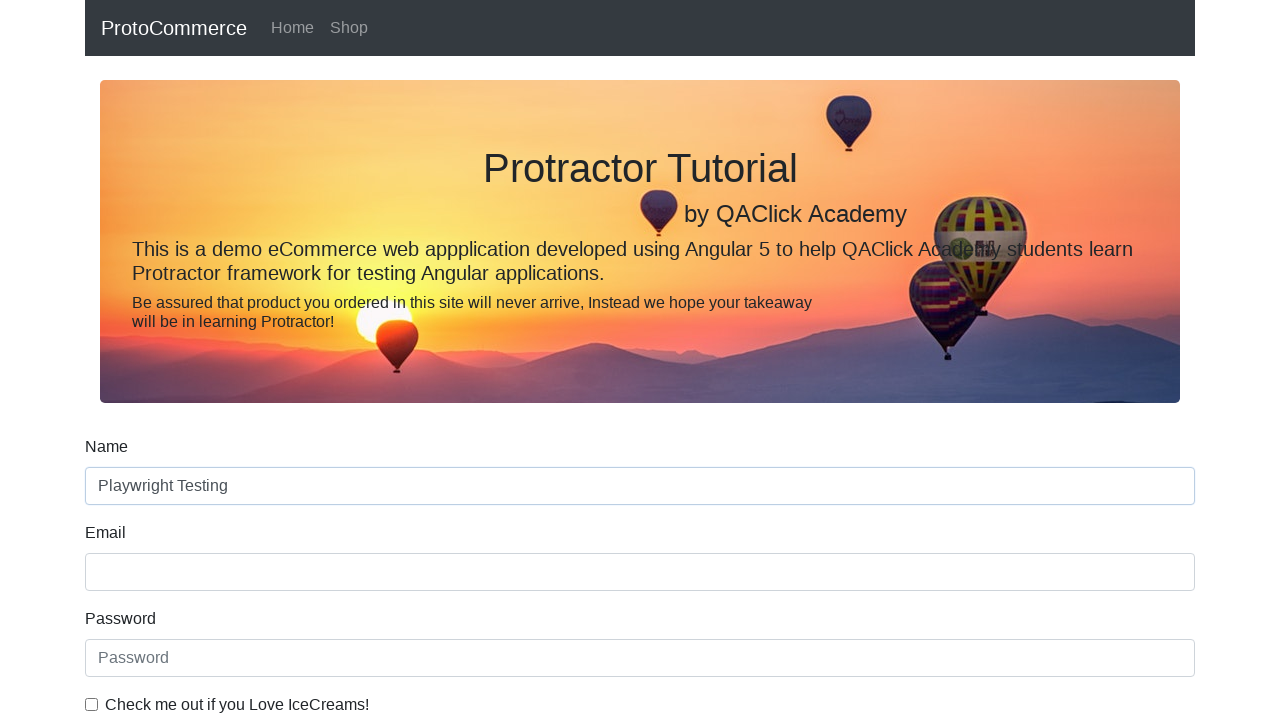

Waited 500ms for form field to complete filling
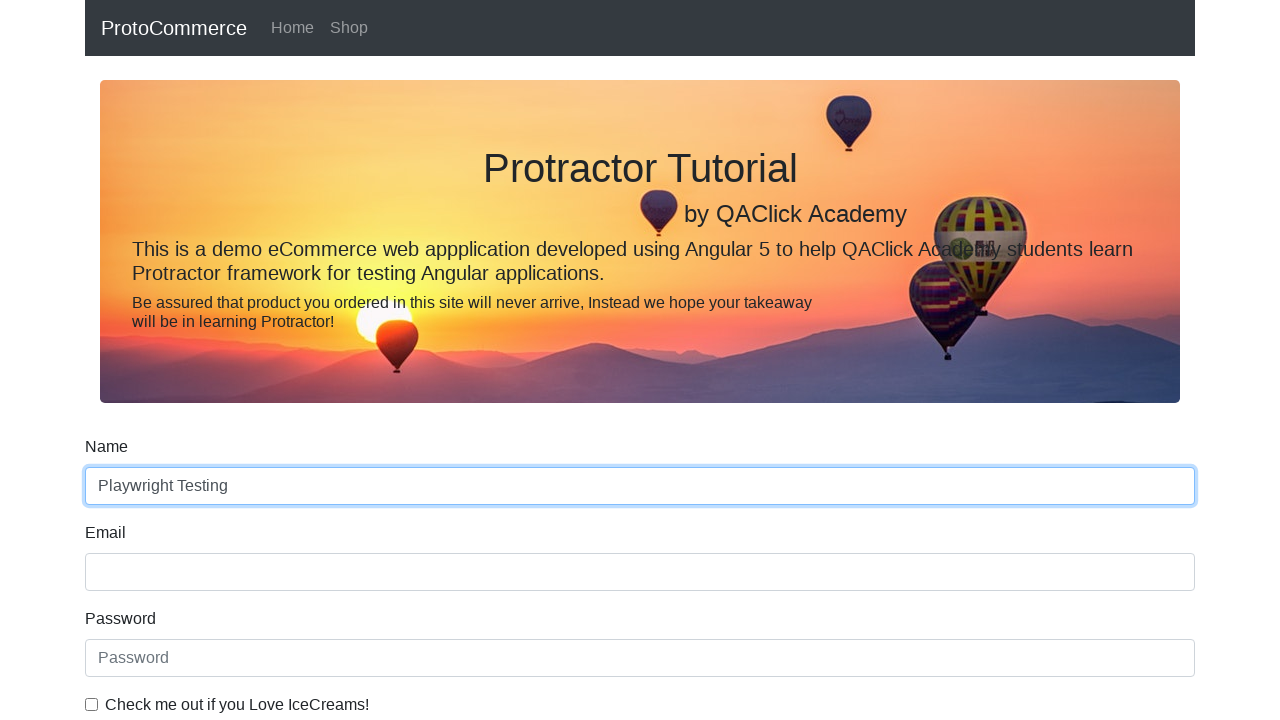

Closed the secondary page/window
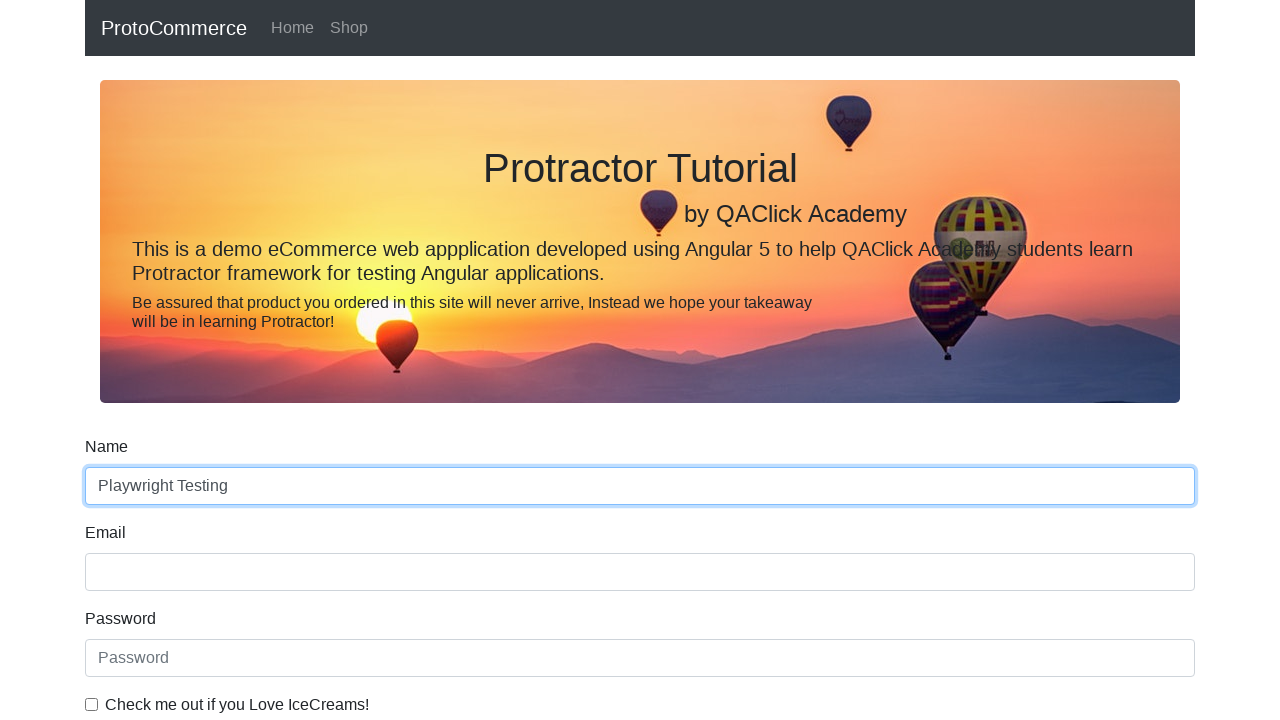

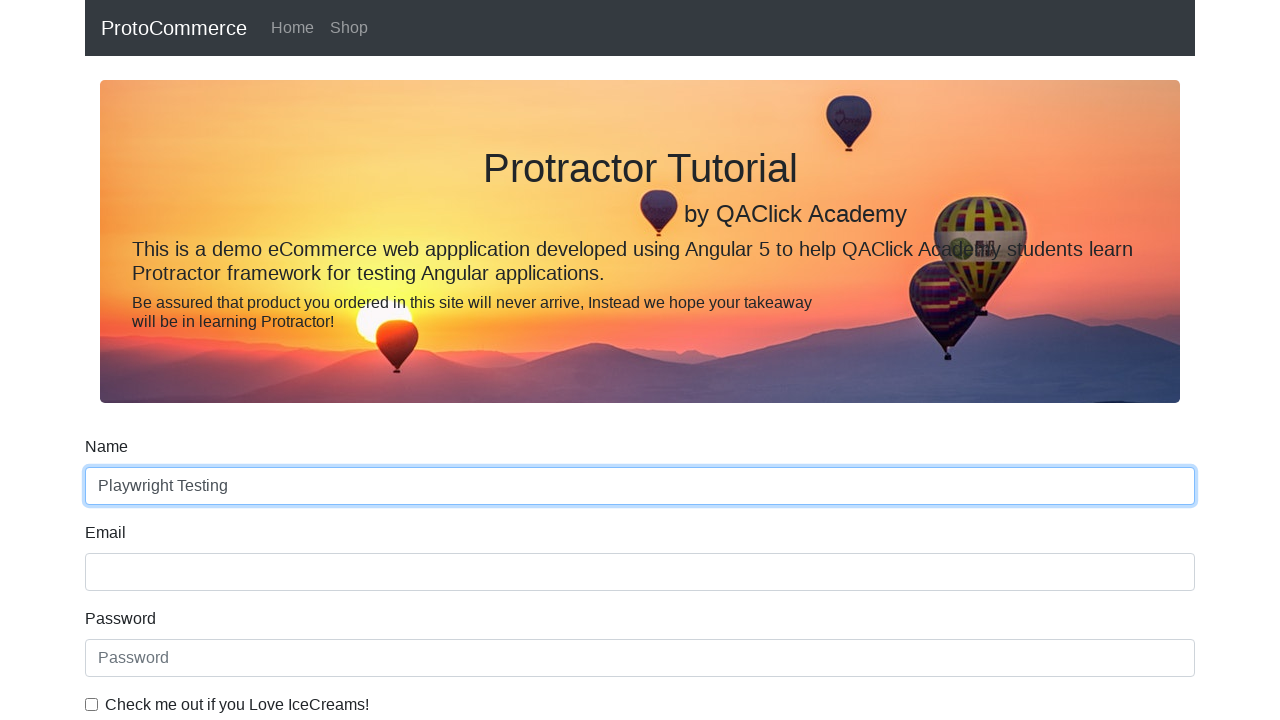